Navigates to a test page and interacts with a multi-select dropdown element to verify its options are present

Starting URL: https://omayo.blogspot.com/

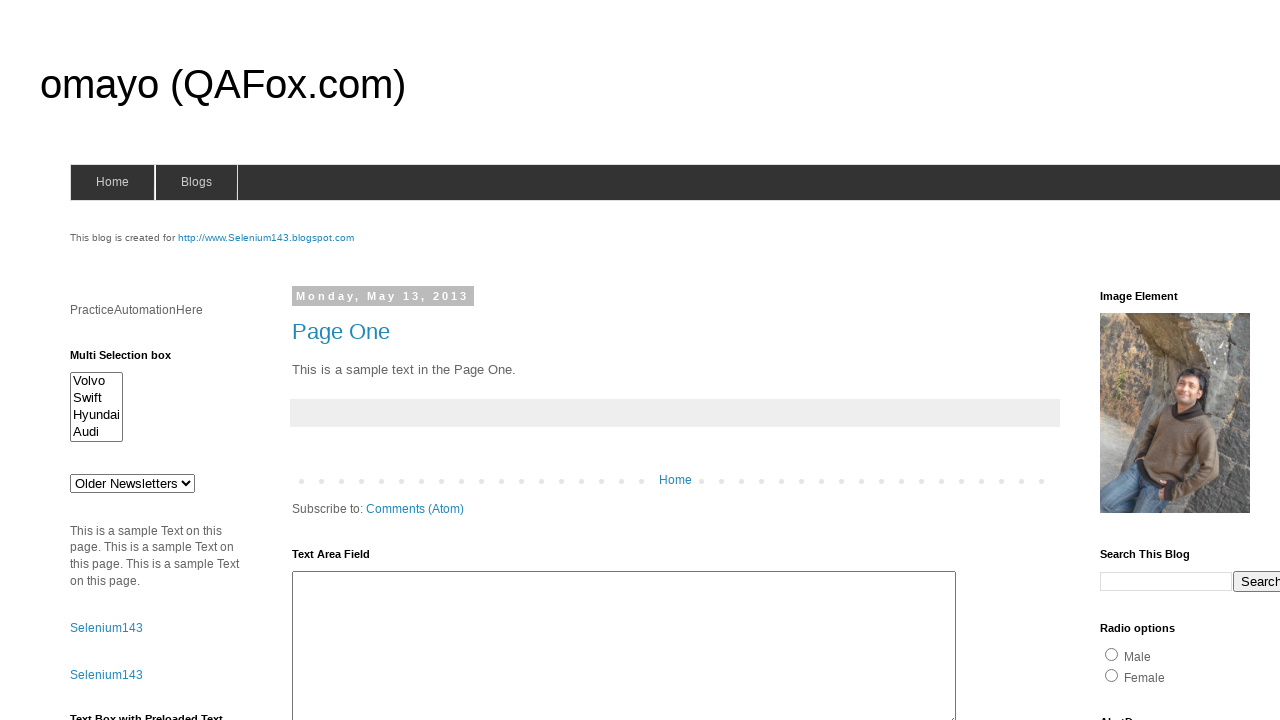

Navigated to https://omayo.blogspot.com/
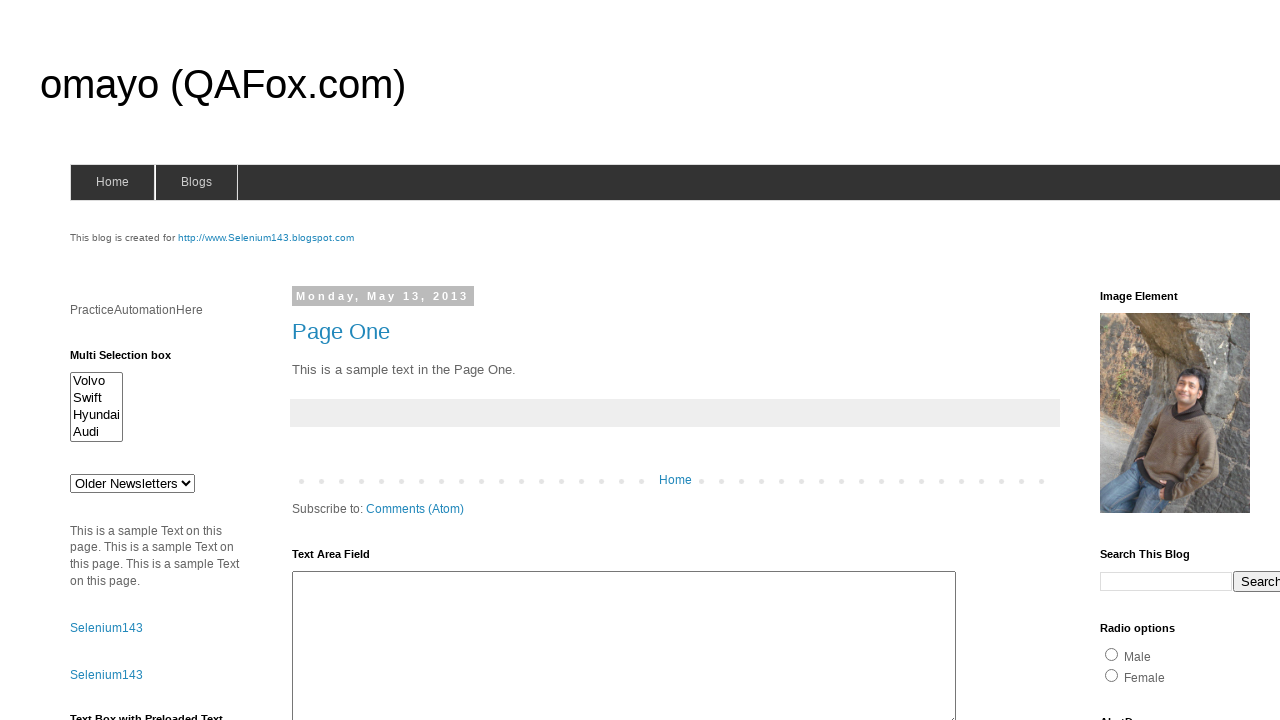

Waited for multiselect element with id 'multiselect1' to be present
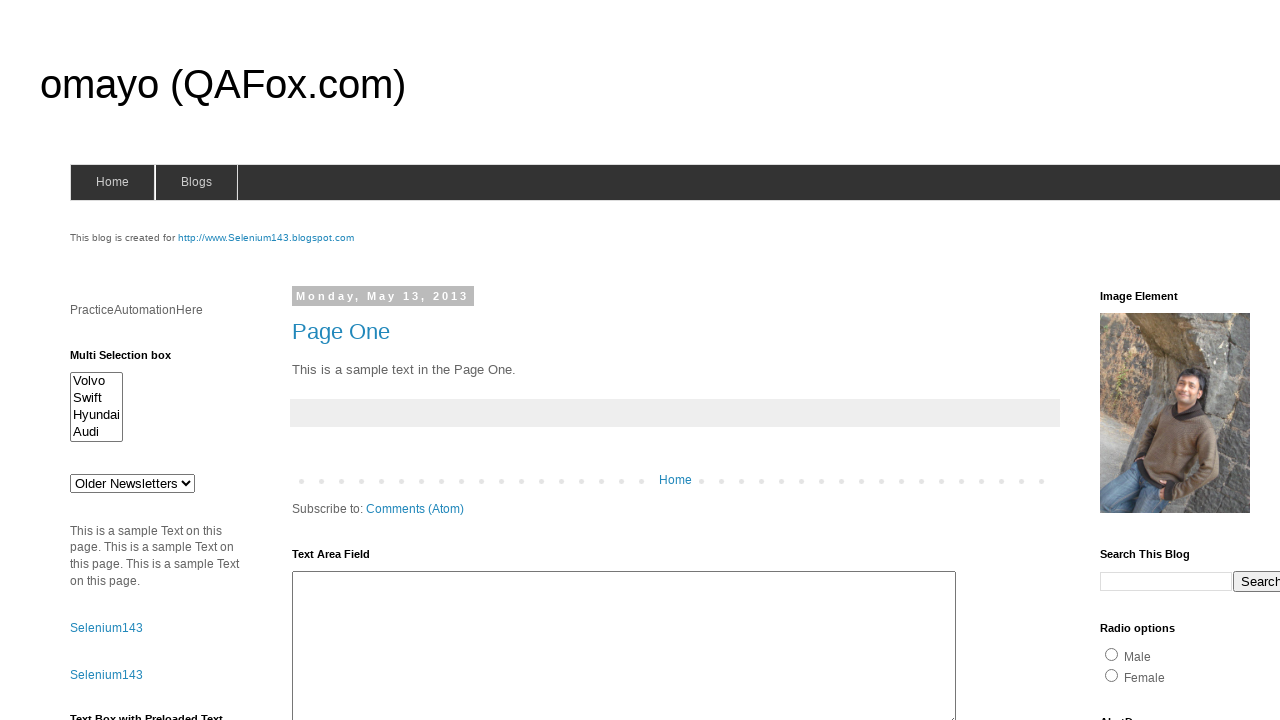

Retrieved all options from multiselect dropdown - found 4 options
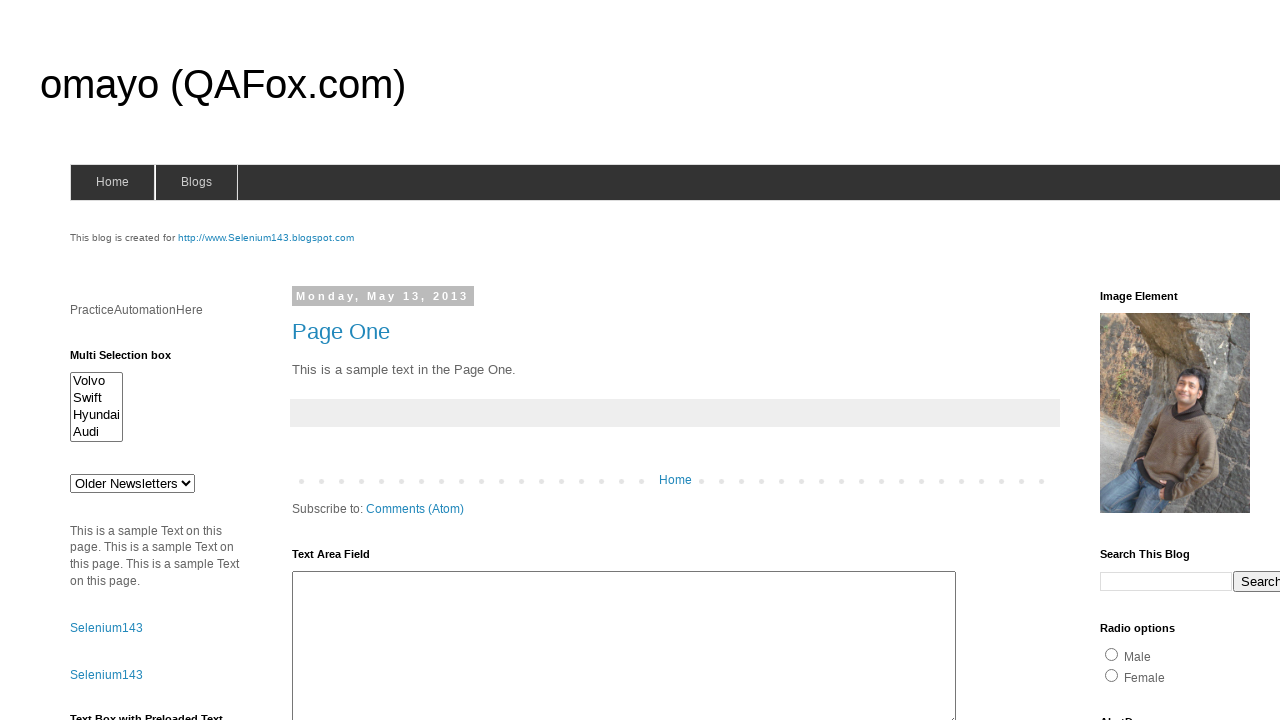

Verified that multiselect options are present
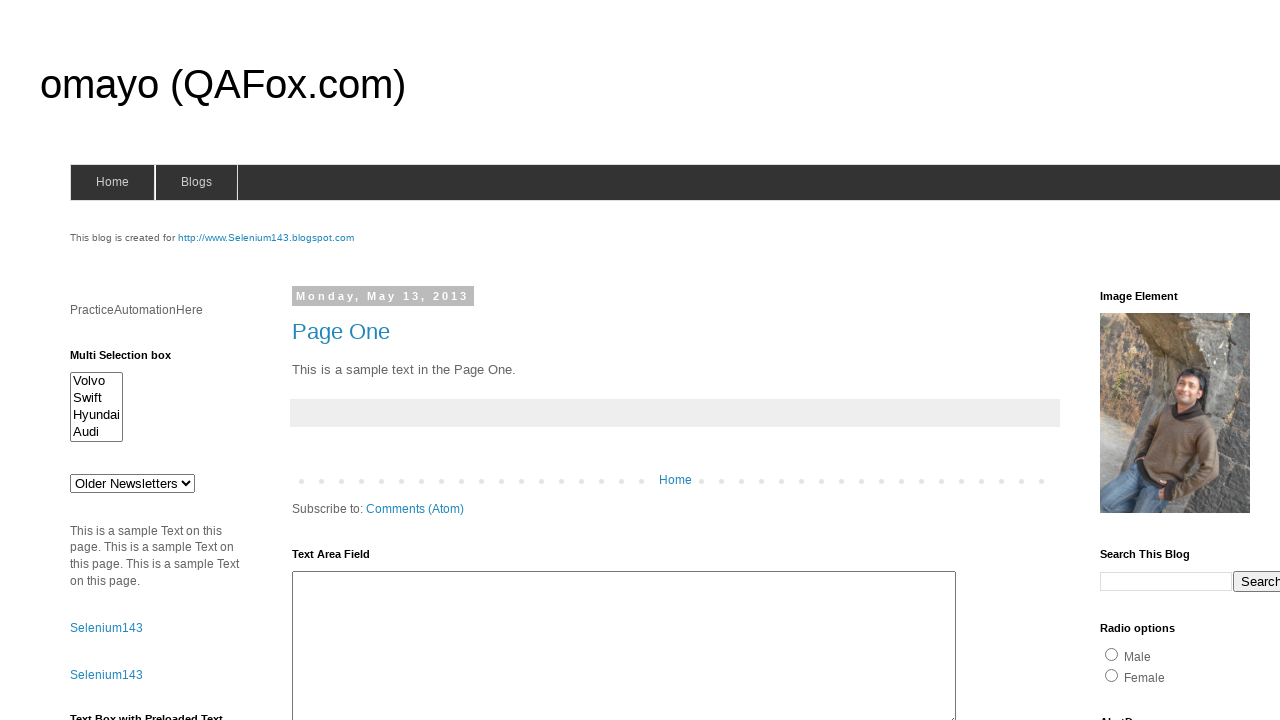

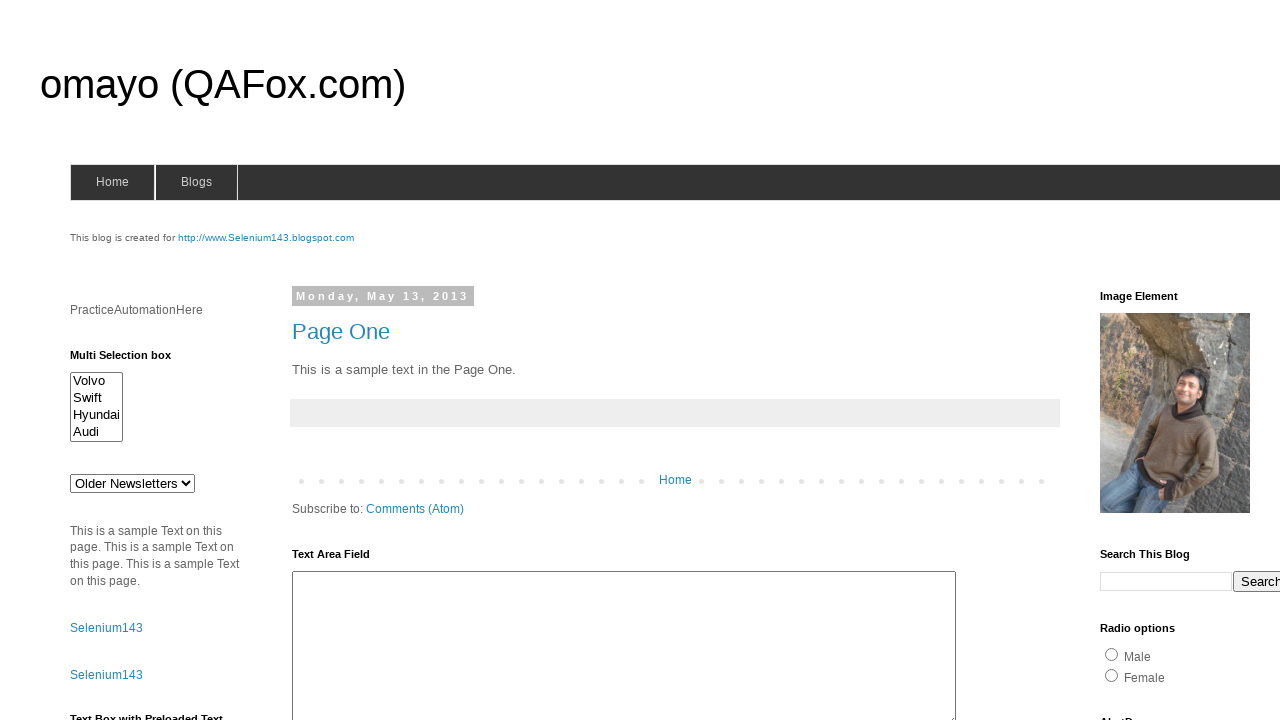